Tests mouse and keyboard interactions on a practice form including filling text fields, using Tab navigation, arrow keys, mouse hover, double-click on checkbox, and click-and-hold actions.

Starting URL: https://demoqa.com/automation-practice-form

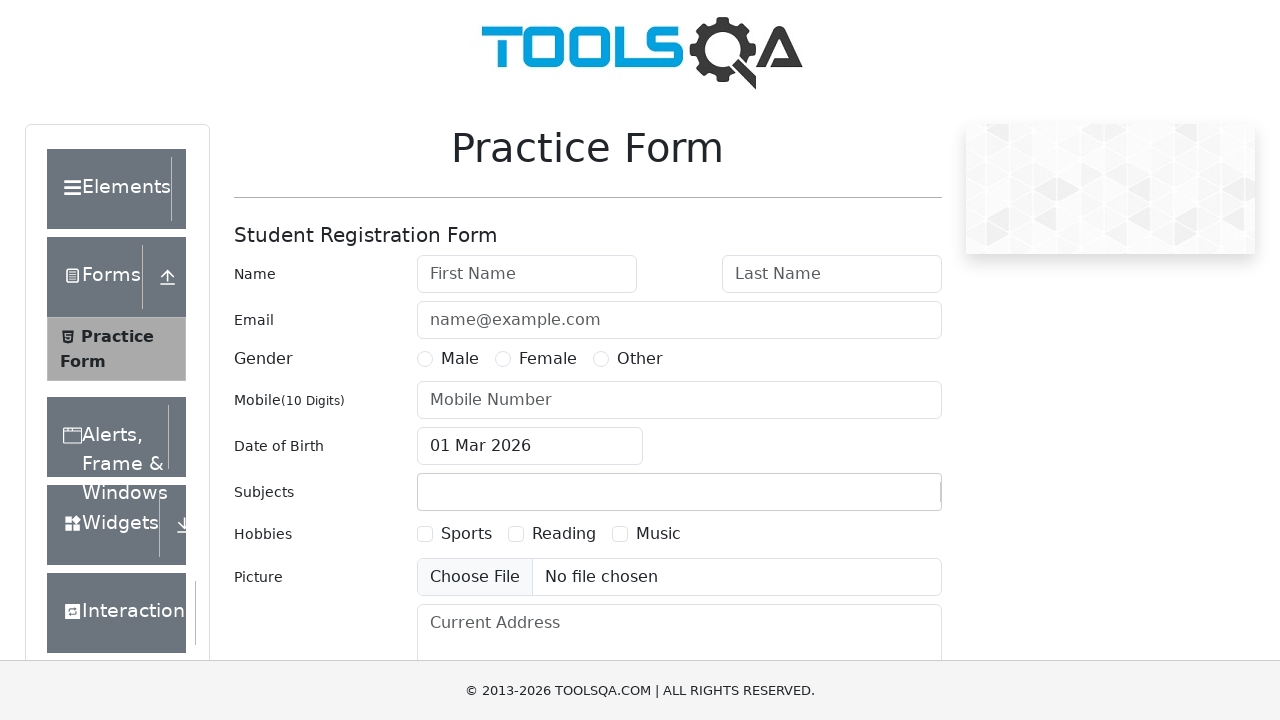

Filled first name field with 'GRT' on #firstName
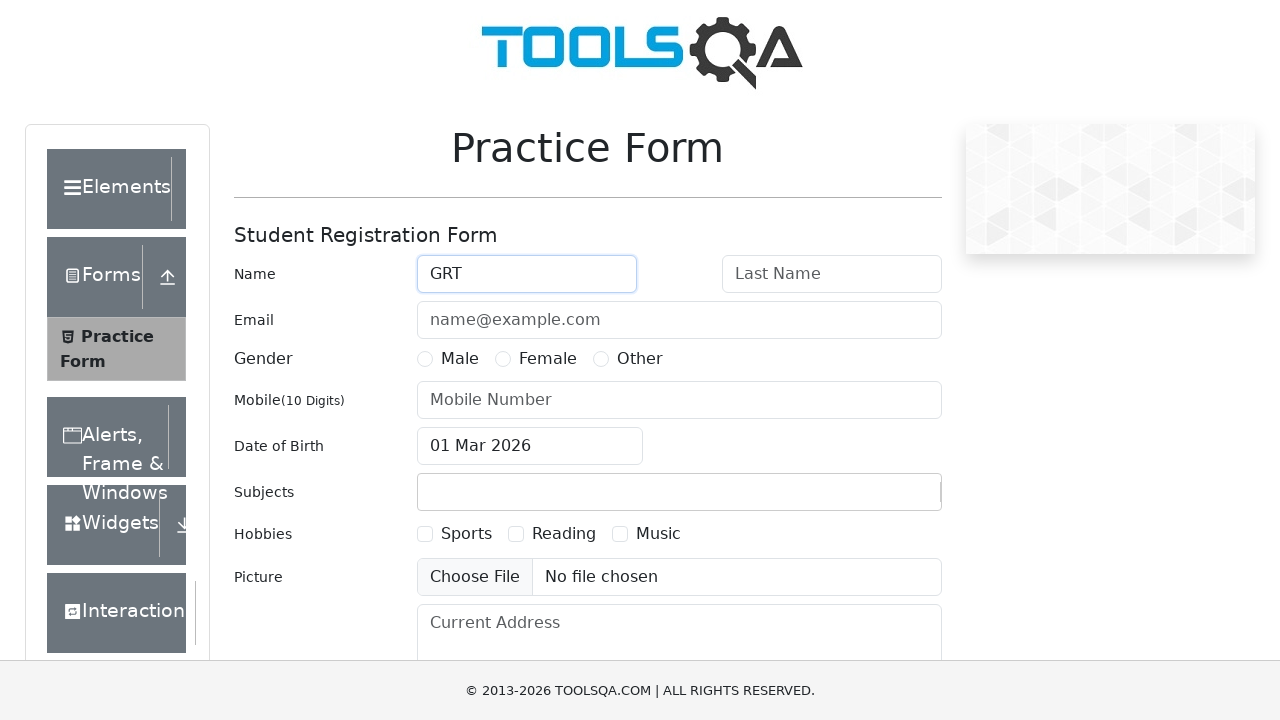

Pressed Tab key to navigate to next field
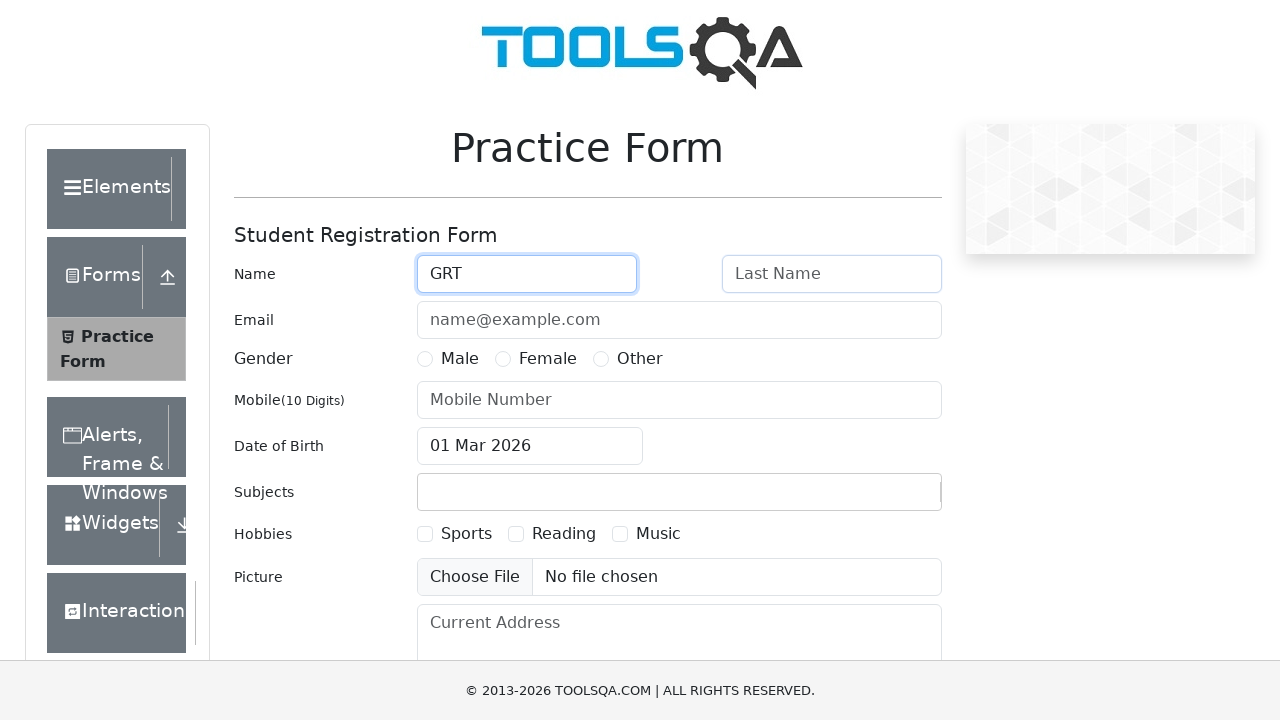

Filled last name field with 'Bangalore' on #lastName
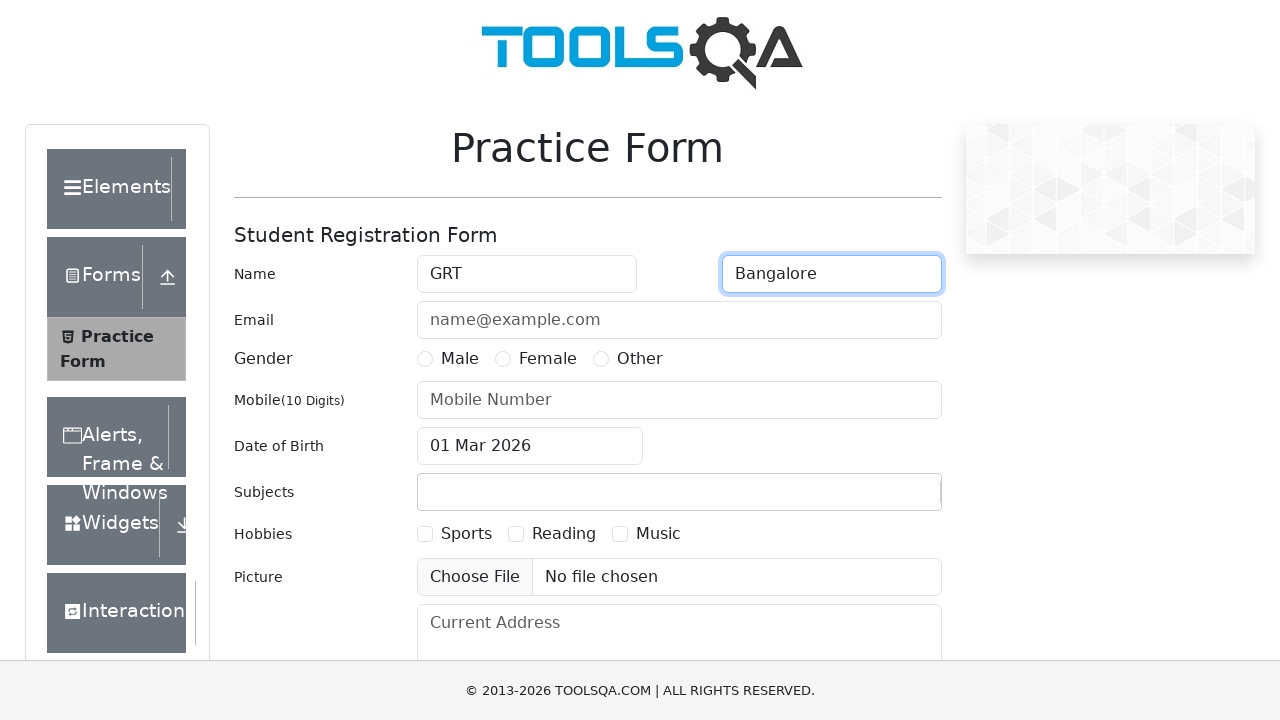

Pressed Tab key to skip email field
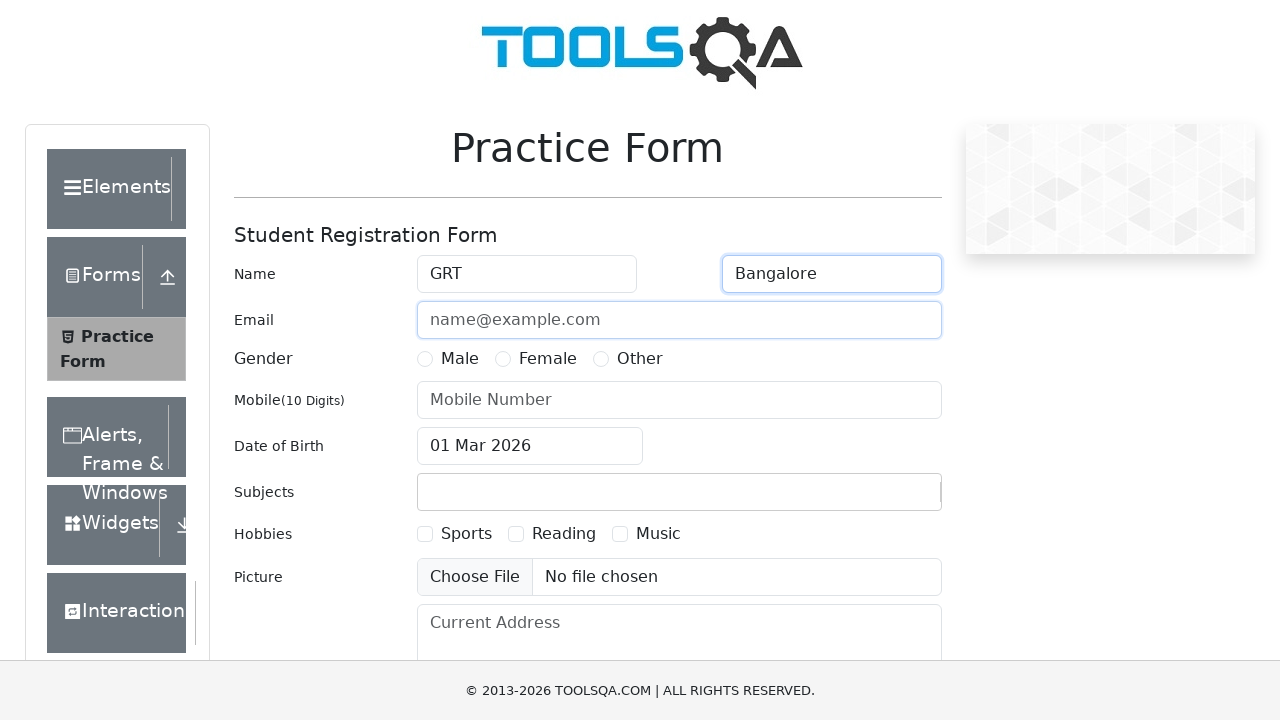

Pressed Tab key again to move to next field
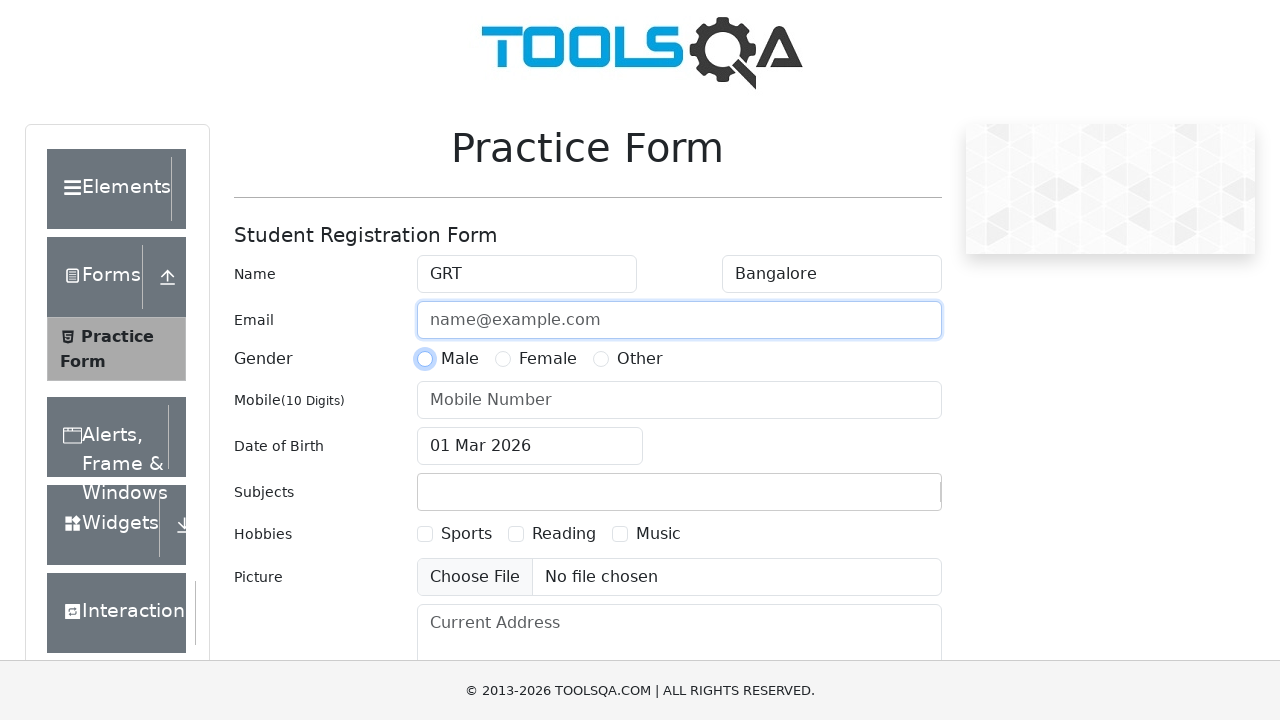

Filled current address field with long text on #currentAddress
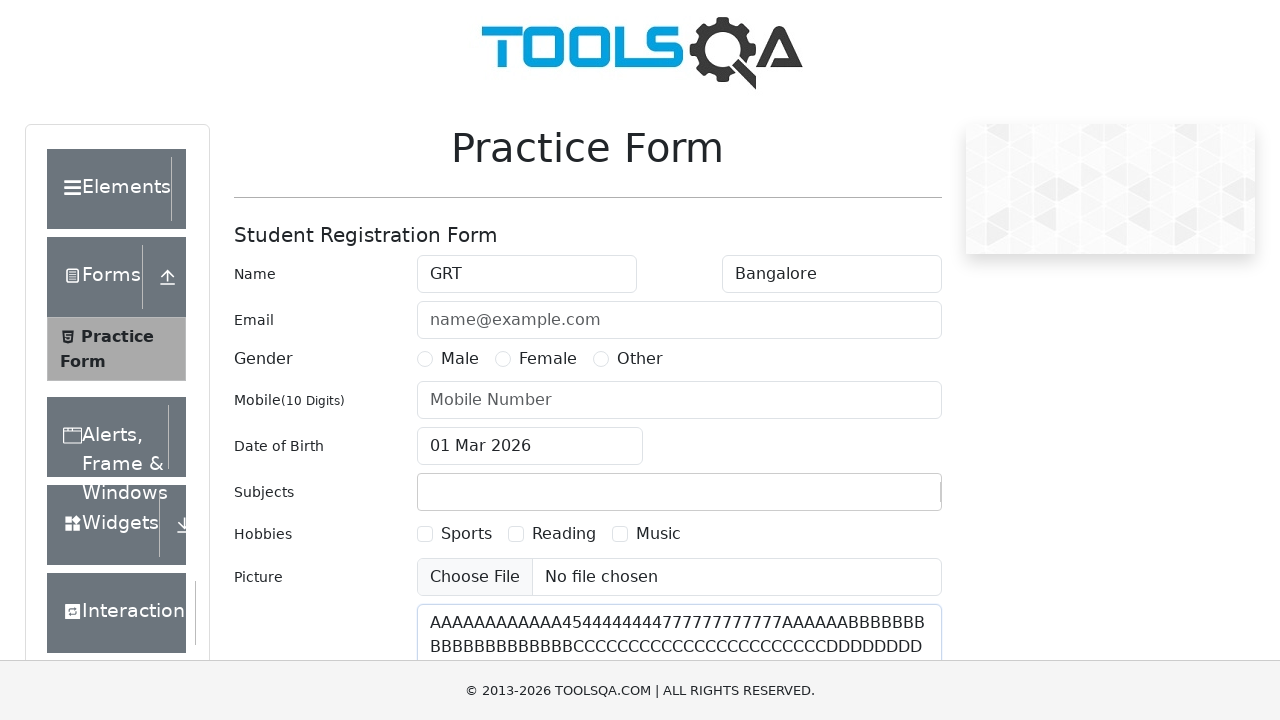

Pressed ArrowUp key
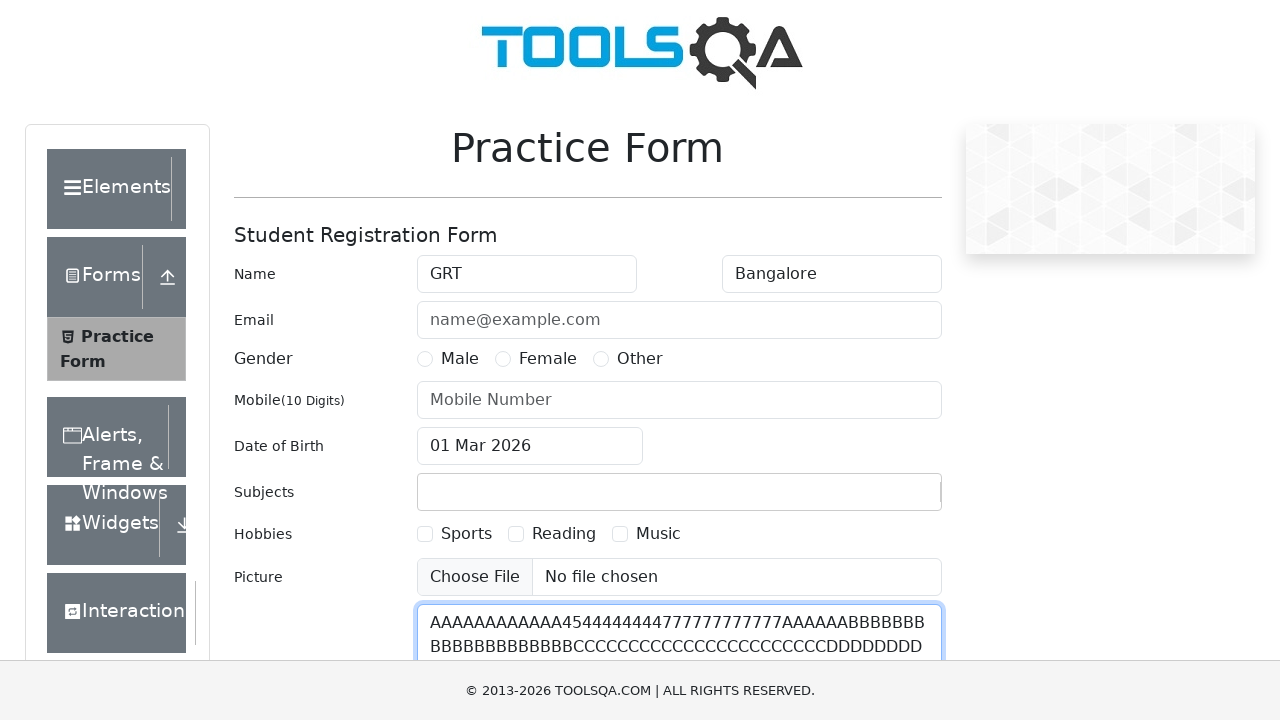

Pressed ArrowUp key again
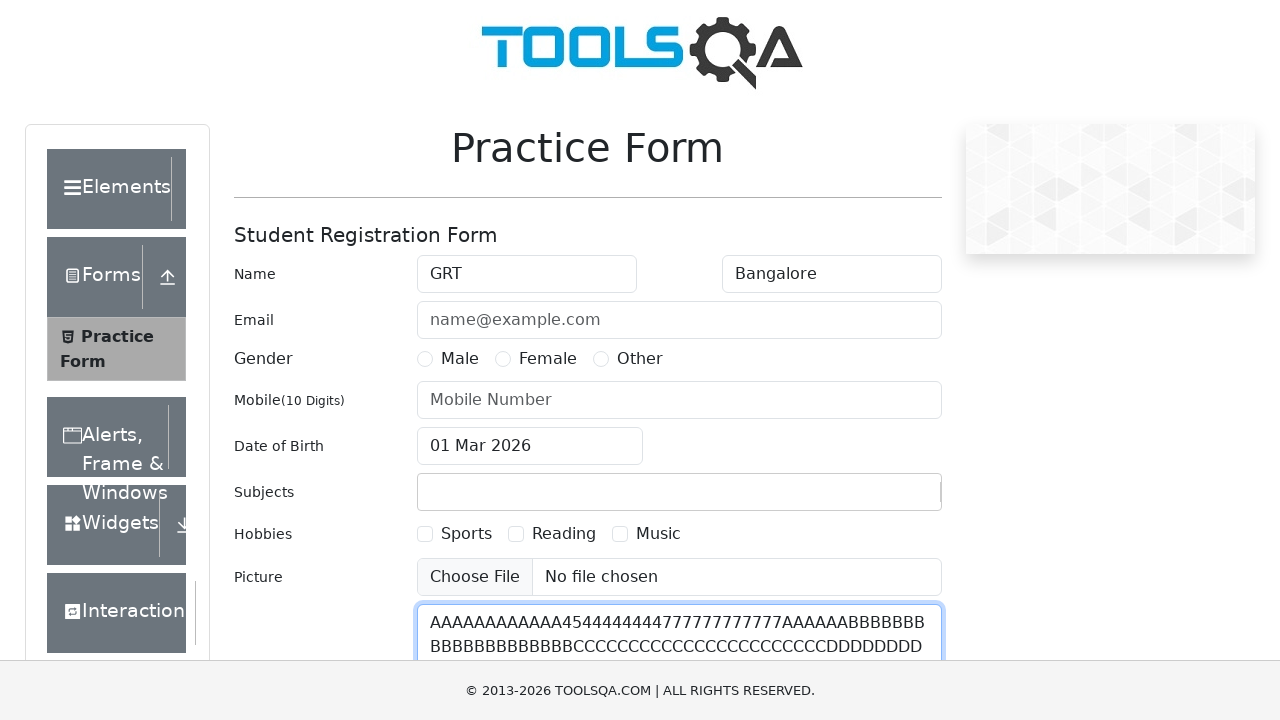

Pressed ArrowRight key
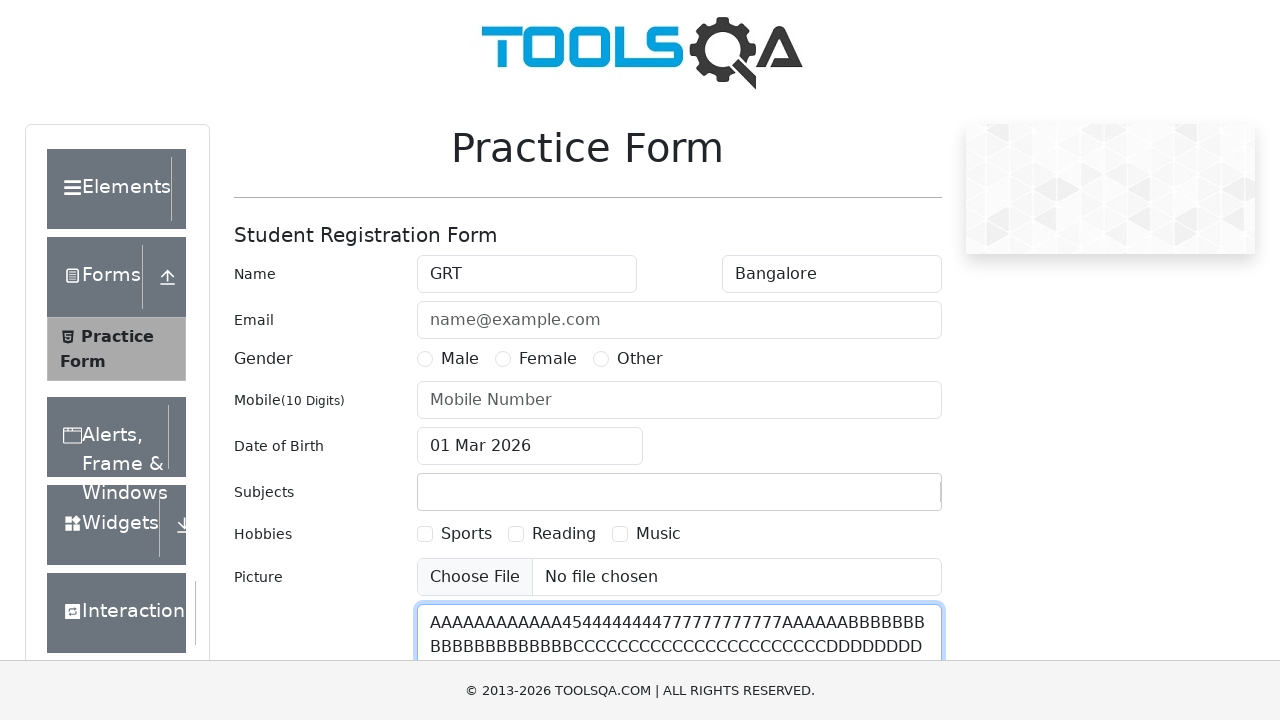

Pressed and held Shift key
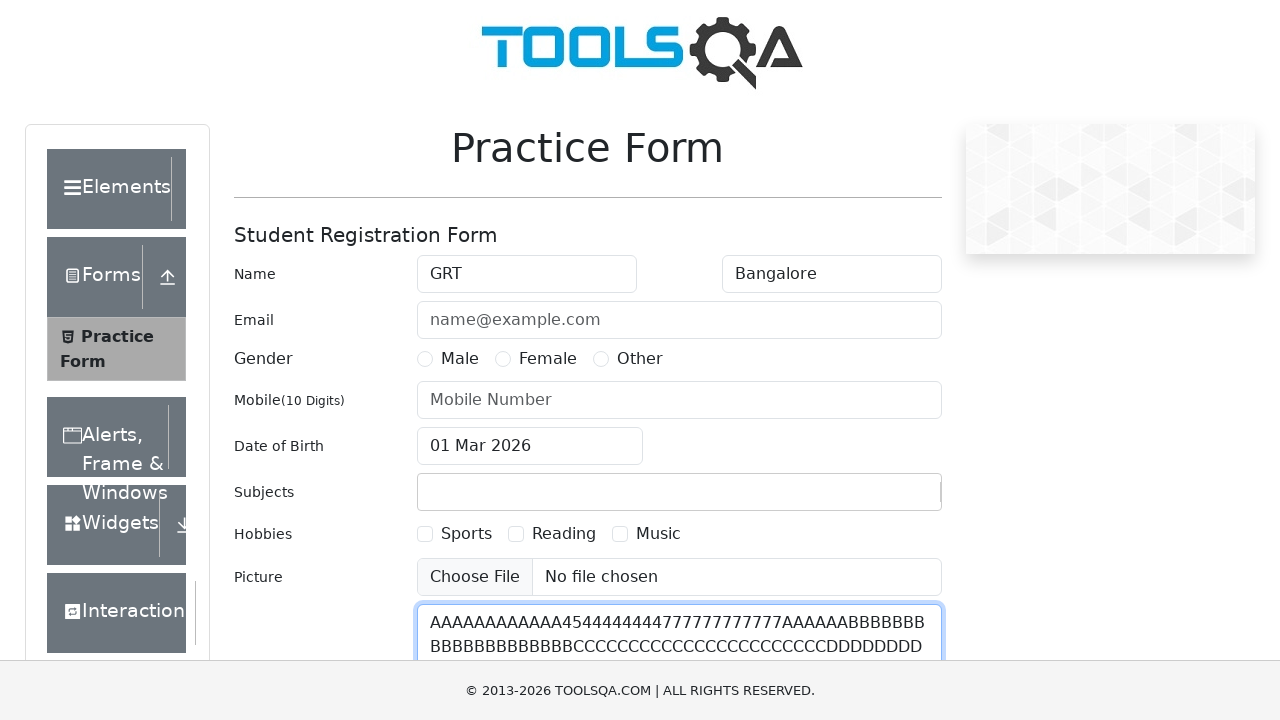

Hovered over first name field while Shift key is held at (527, 274) on #firstName
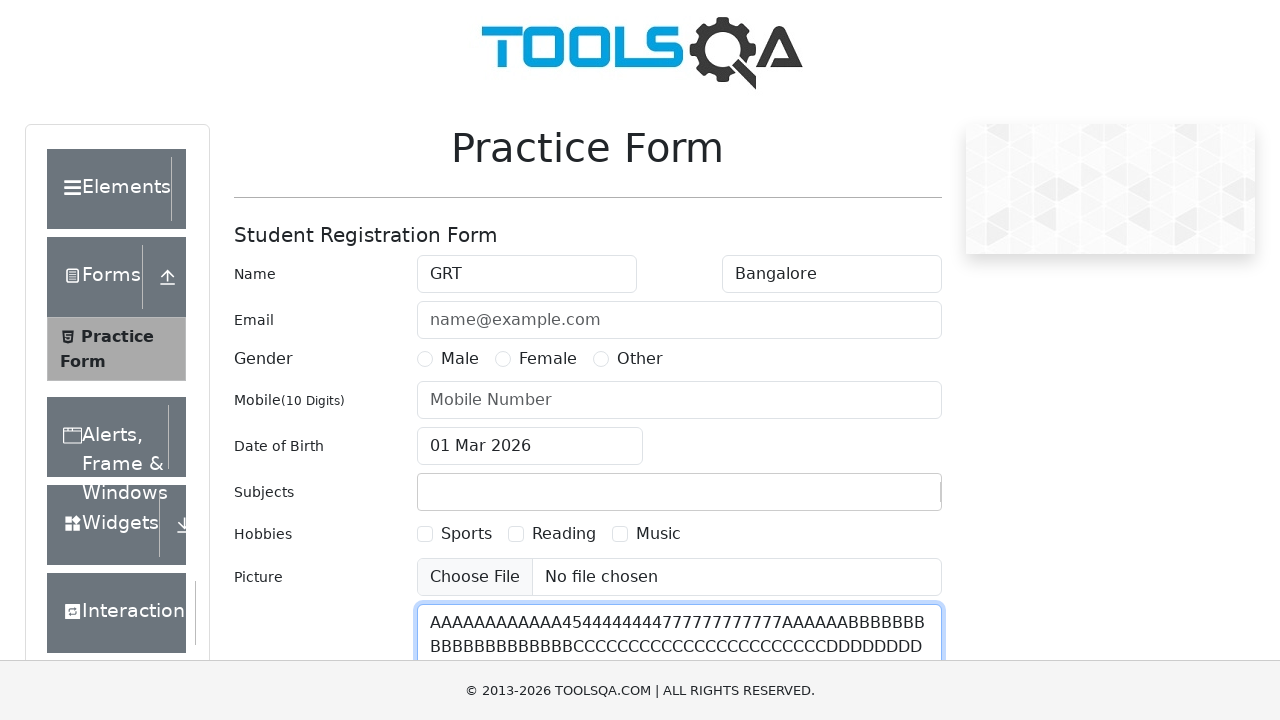

Released Shift key
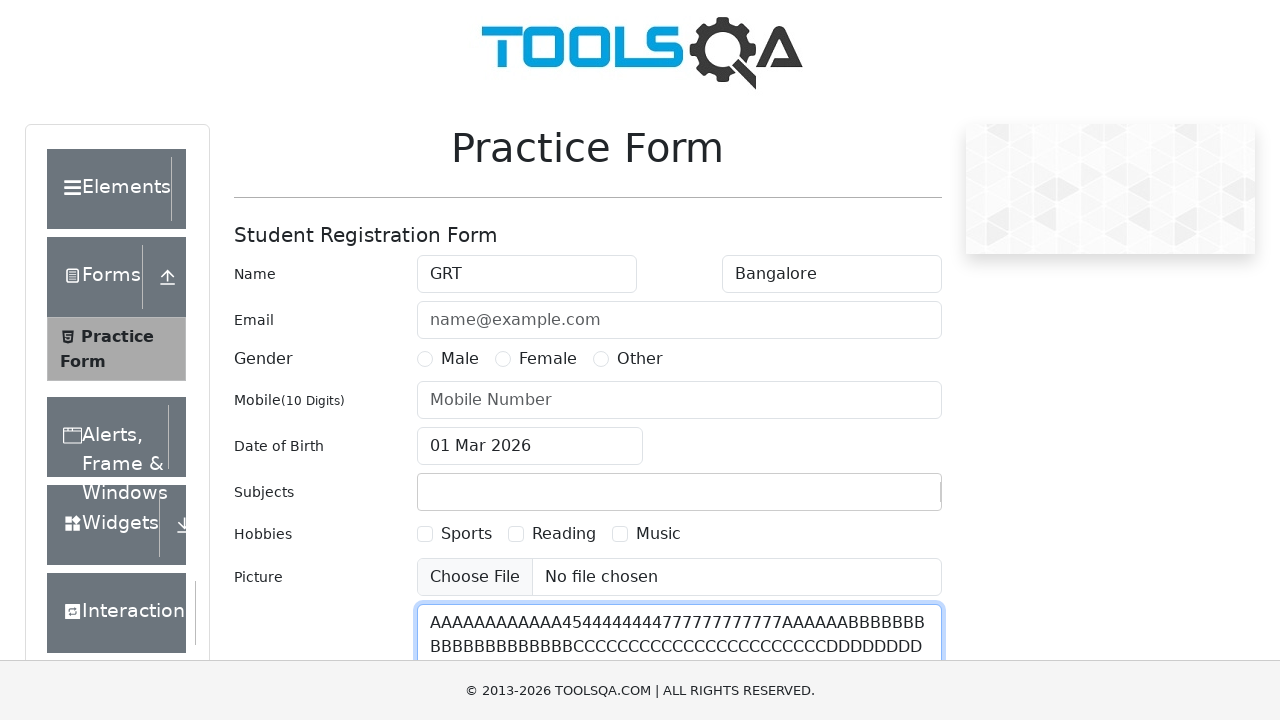

Double-clicked on Sports checkbox label at (466, 534) on xpath=//label[text()='Sports']
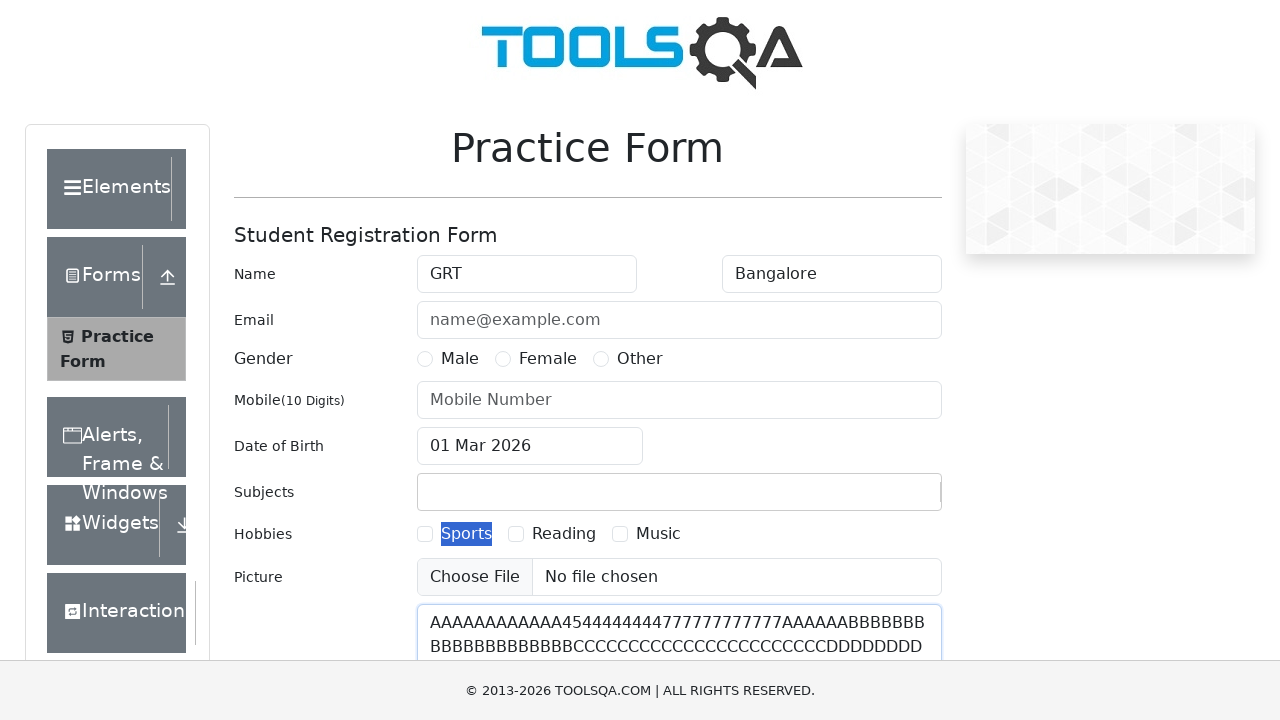

Clicked and held on file upload button for 500ms at (679, 577) on #uploadPicture
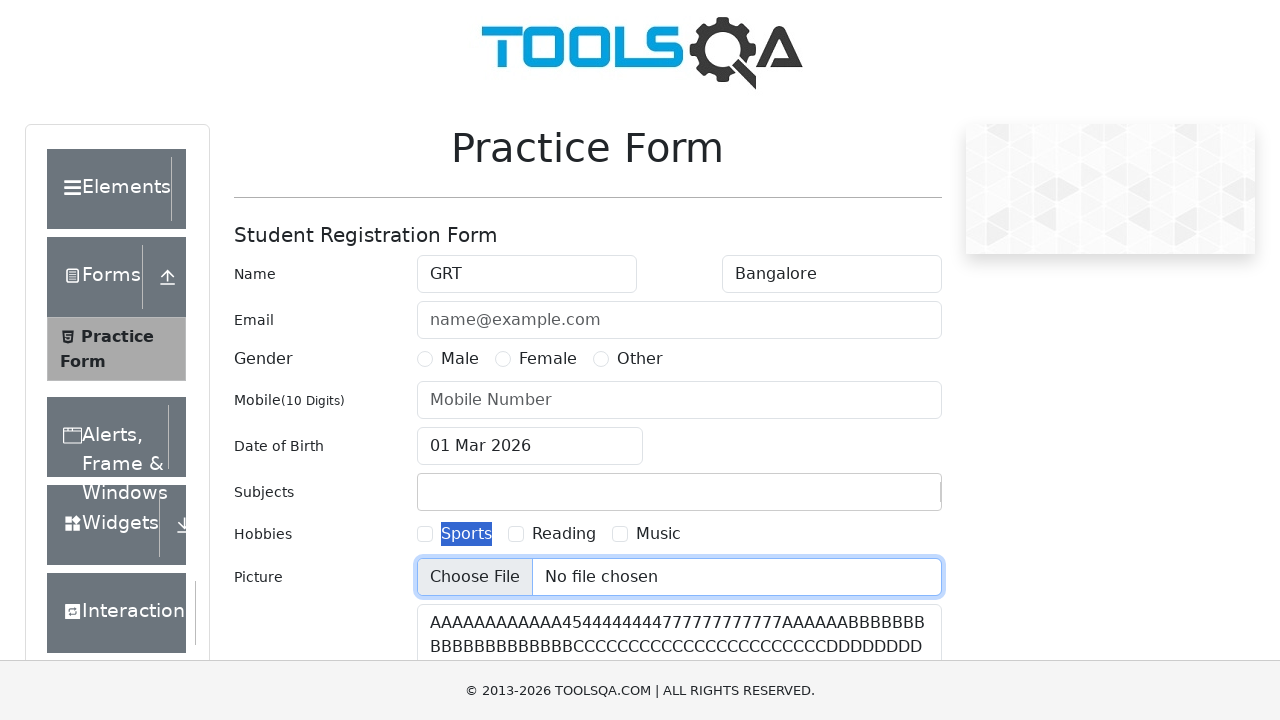

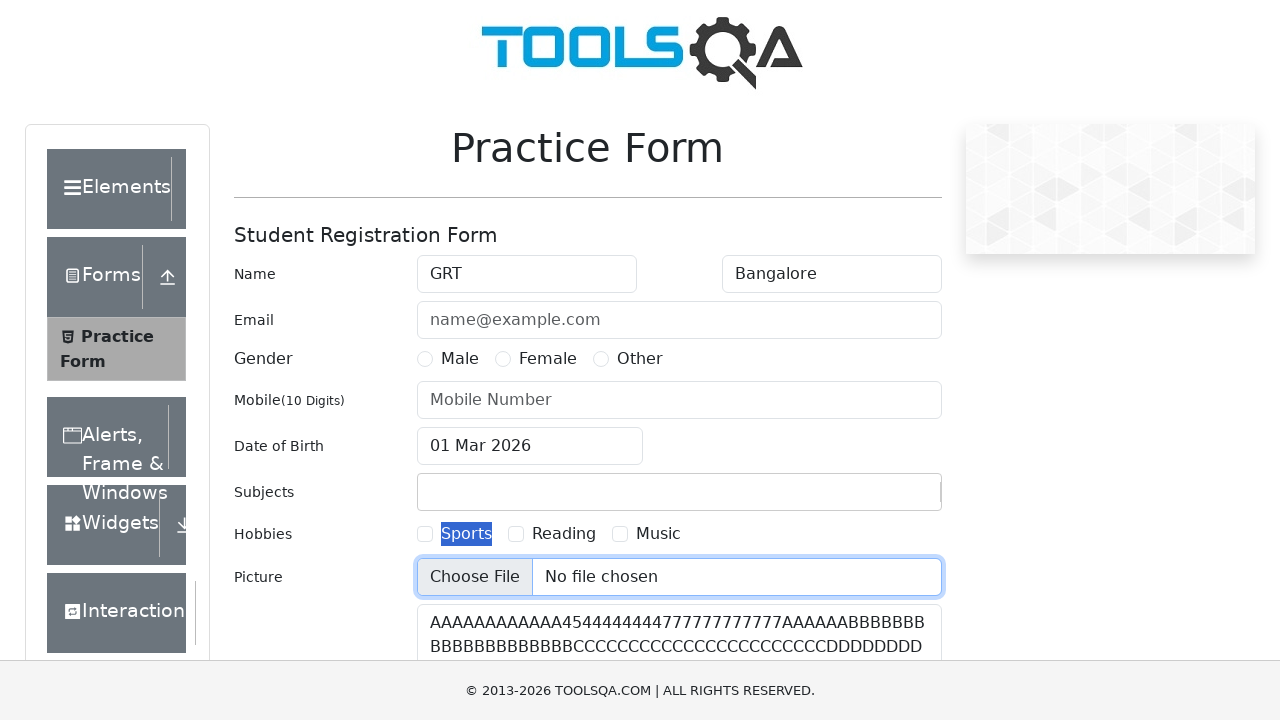